Fills the first name field with text input

Starting URL: http://only-testing-blog.blogspot.in/2013/11/new-test.html

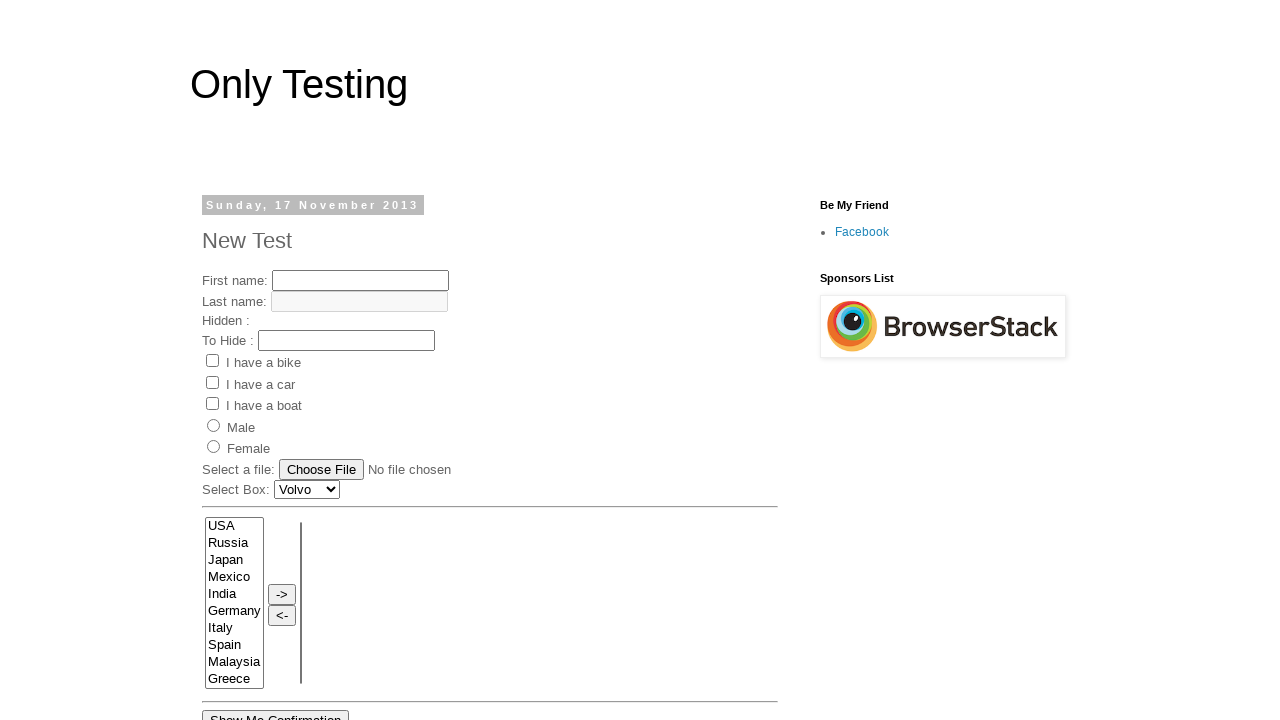

Navigated to test form page
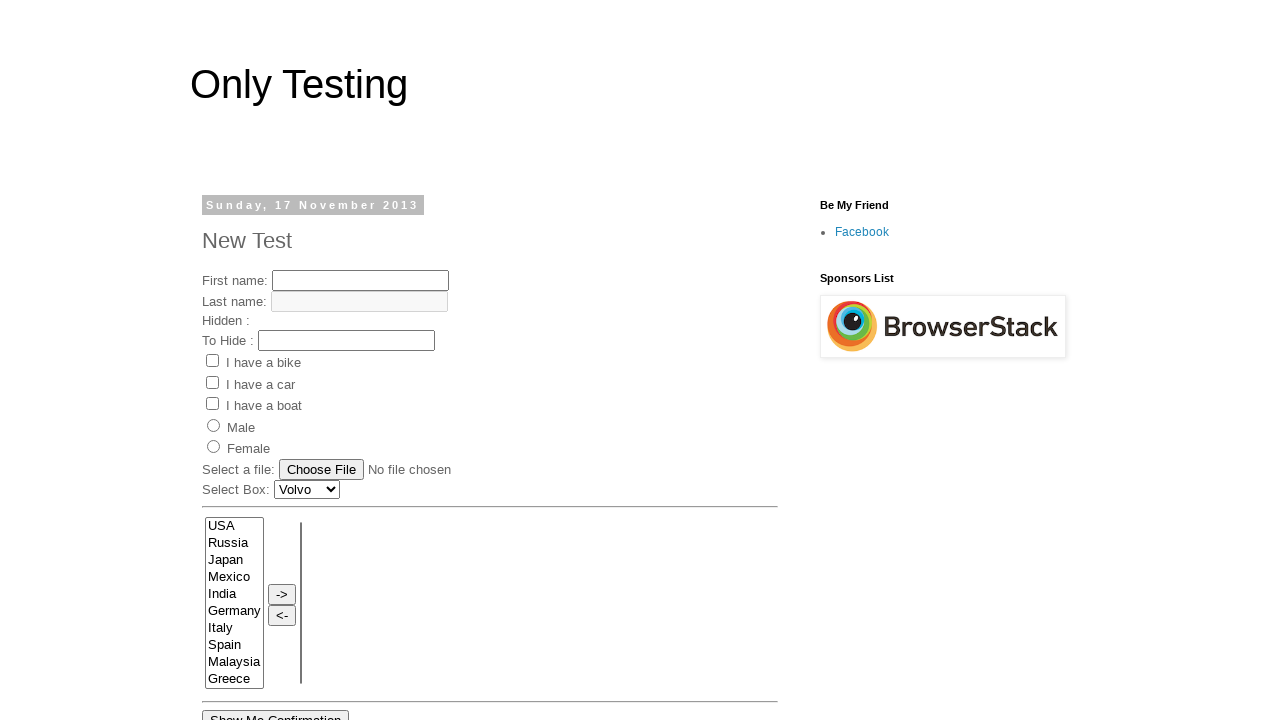

Filled first name field with 'My First Name' on input[name='fname']
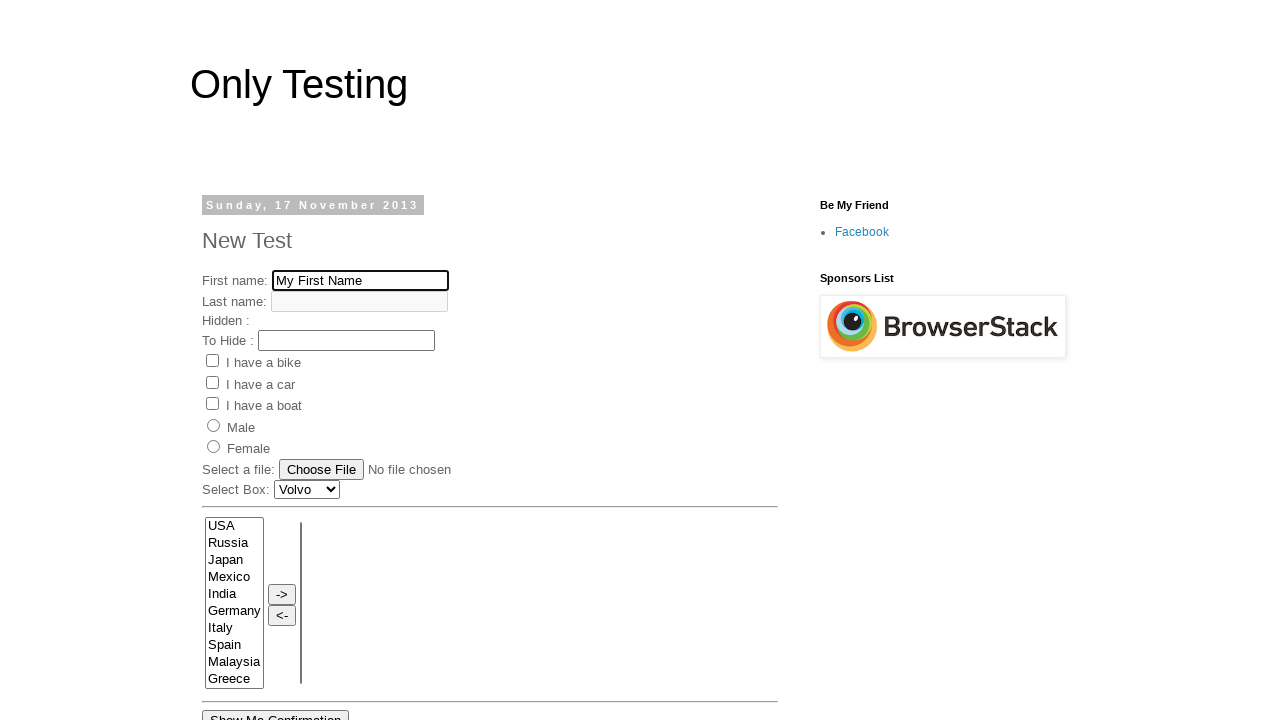

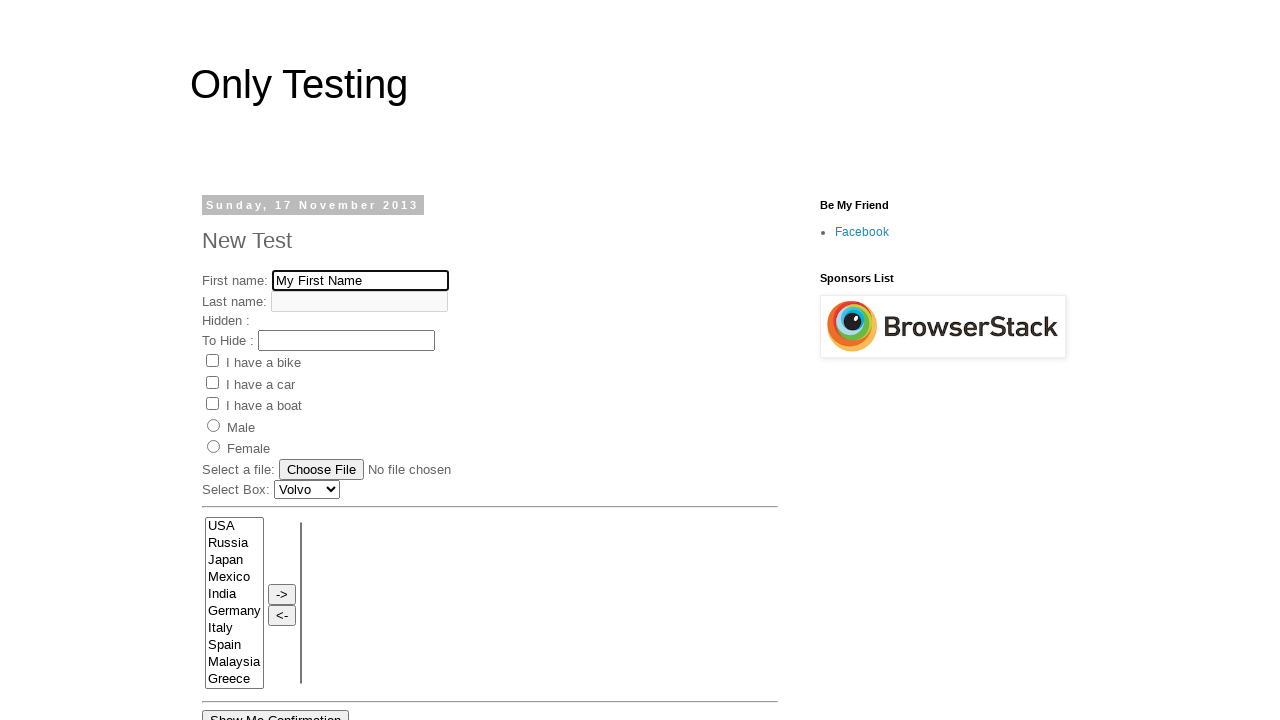